Tests a button click that triggers a delayed paragraph element to appear after 3 seconds, then verifies the paragraph text content

Starting URL: https://igorsmasc.github.io/praticando_waits/

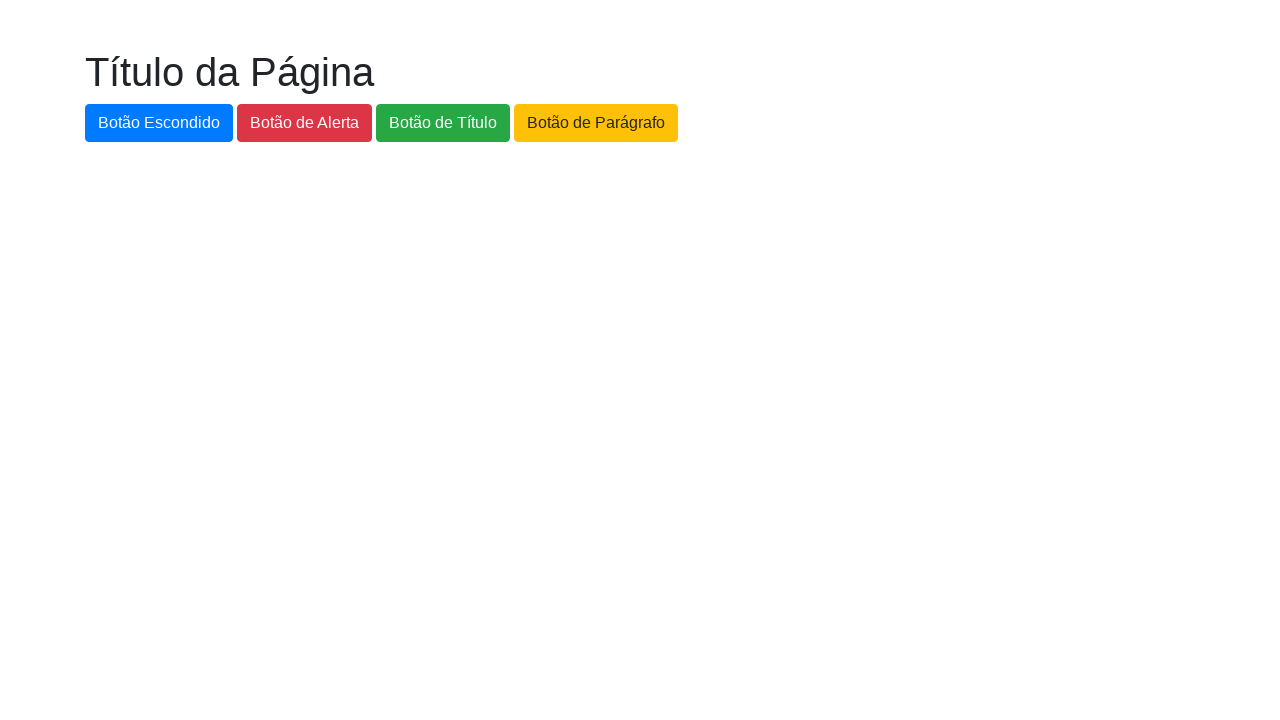

Navigated to the practice waits page
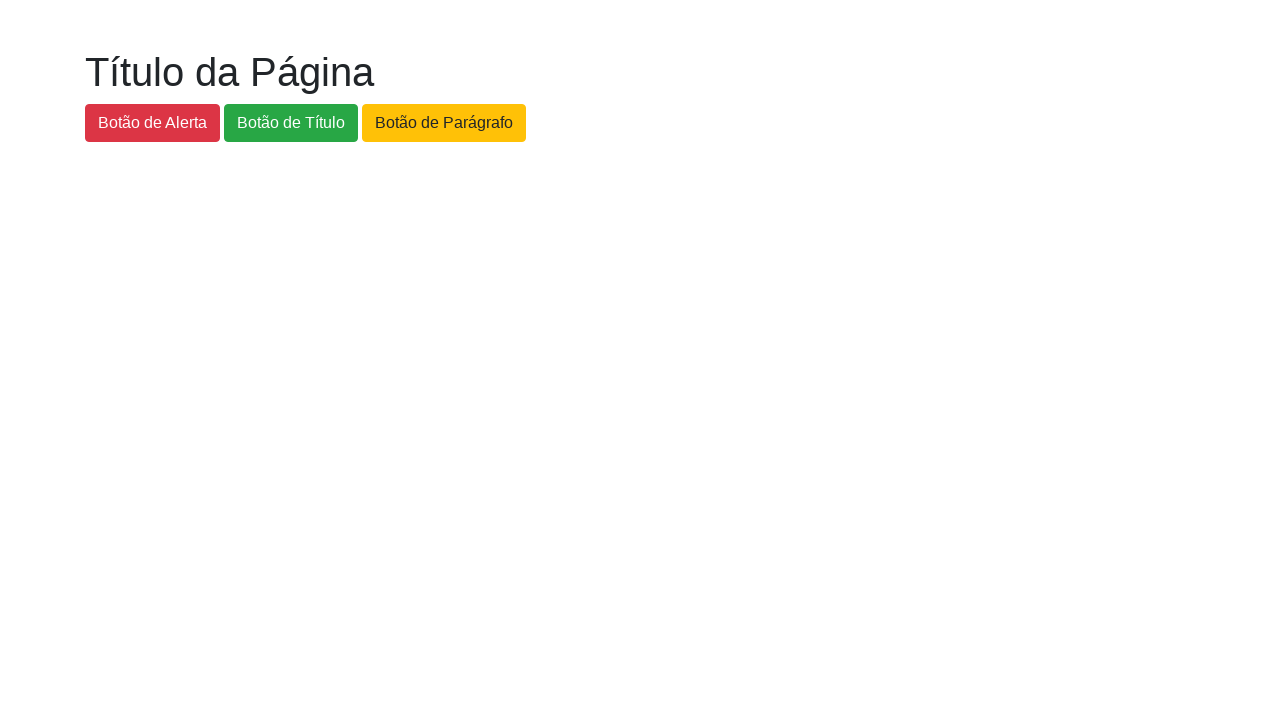

Clicked the paragraph button to trigger delayed element at (444, 123) on #botao-paragrafo
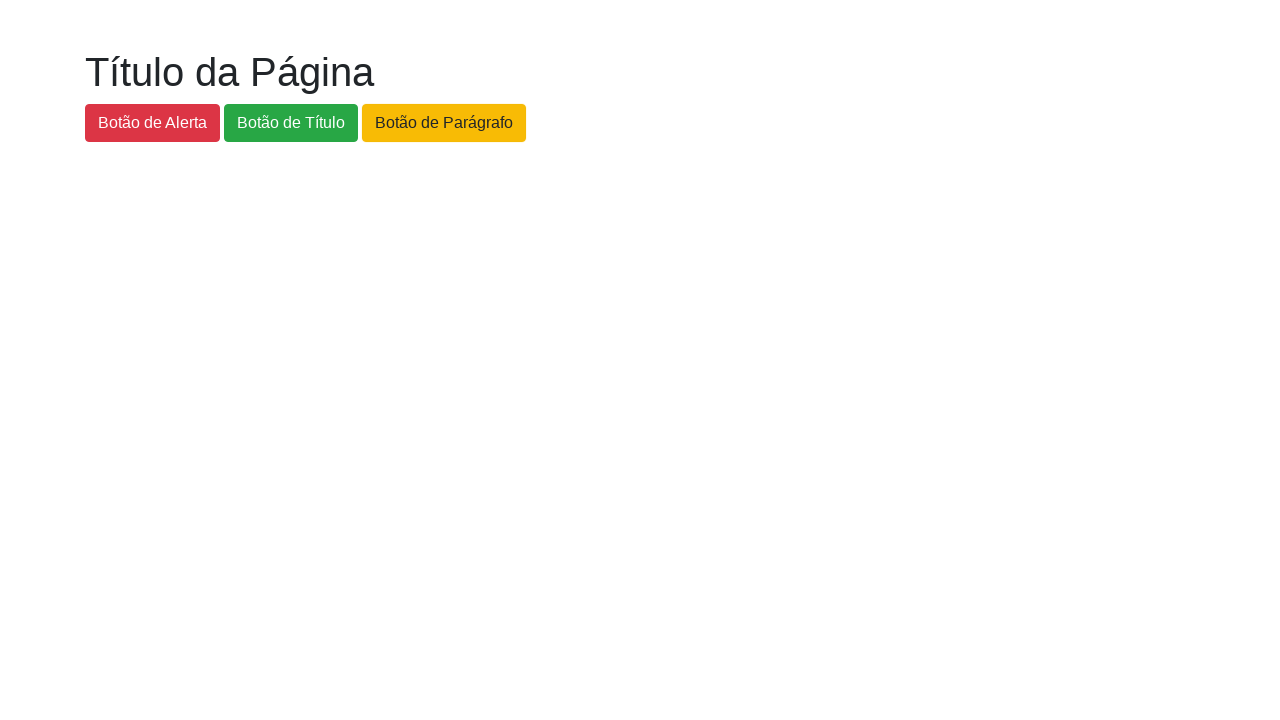

Paragraph element appeared after 3 second delay
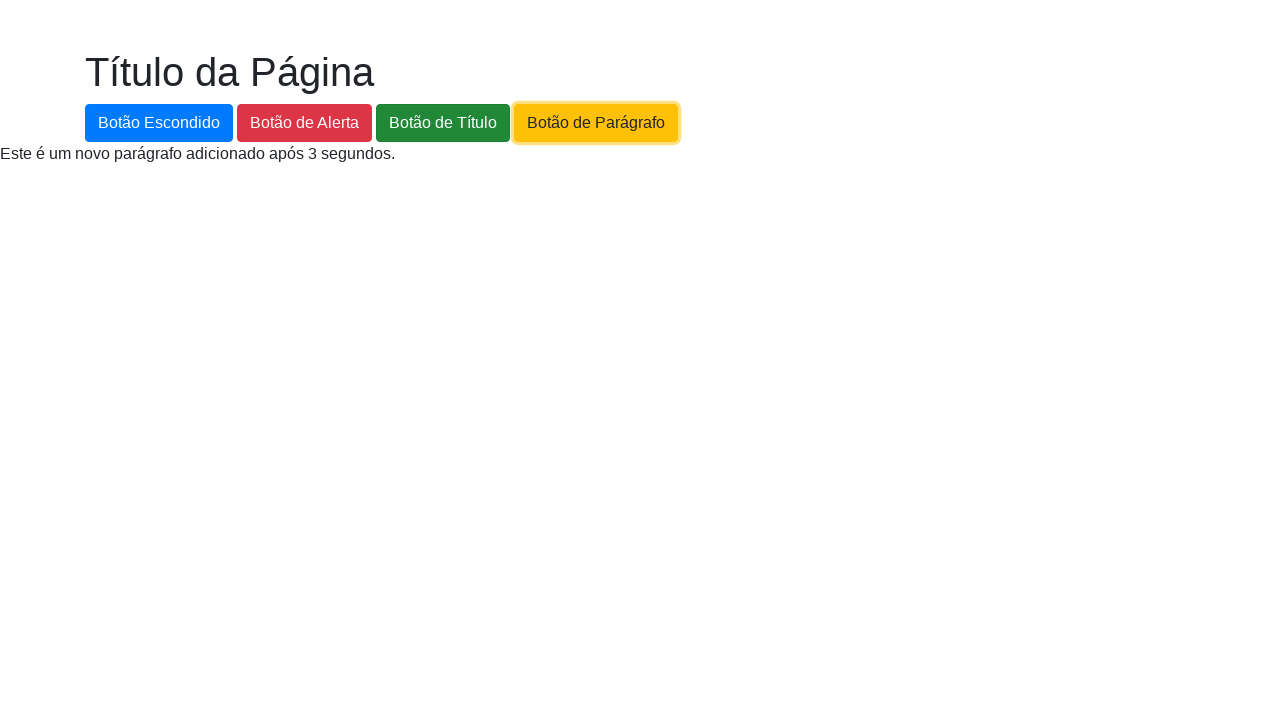

Located the paragraph element in the DOM
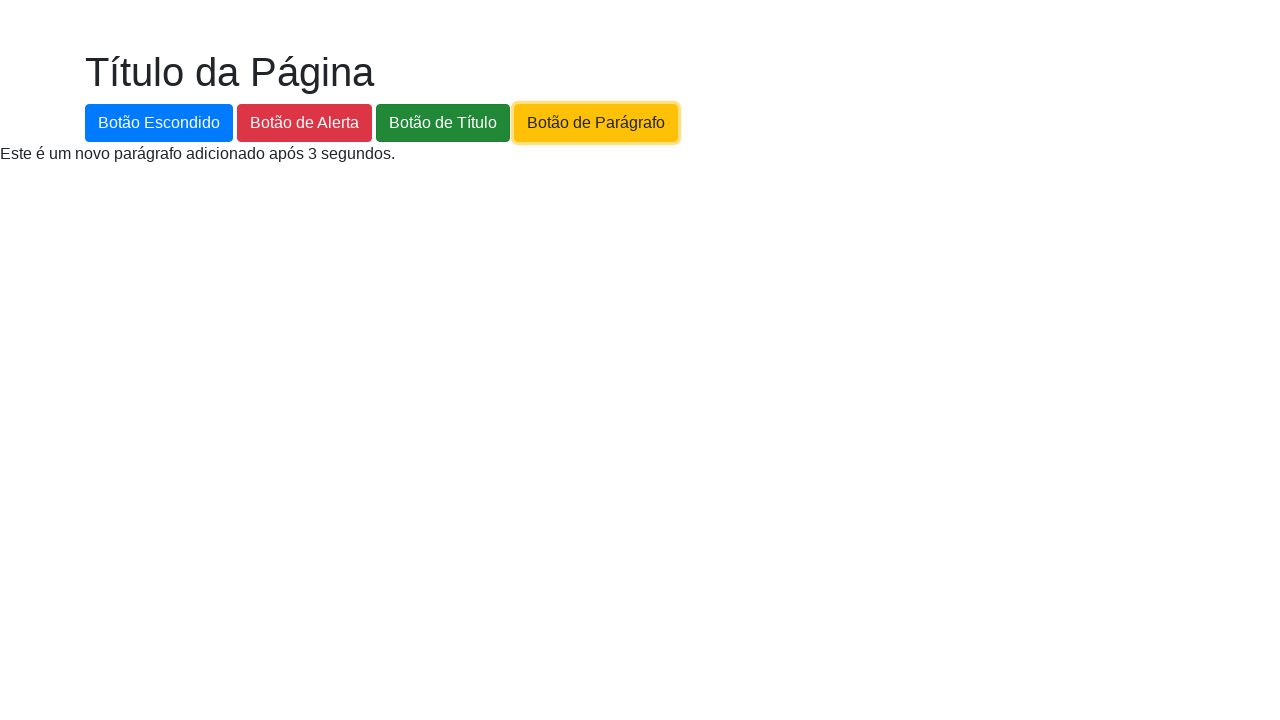

Verified paragraph text content matches expected message
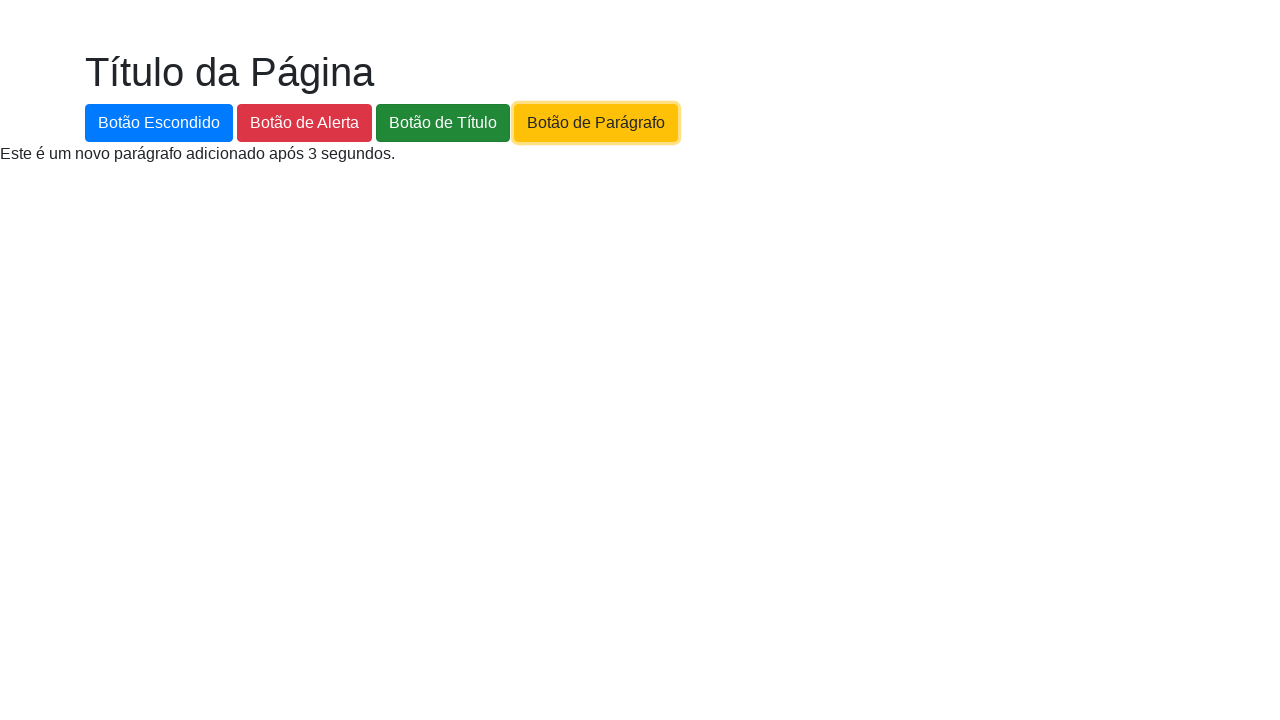

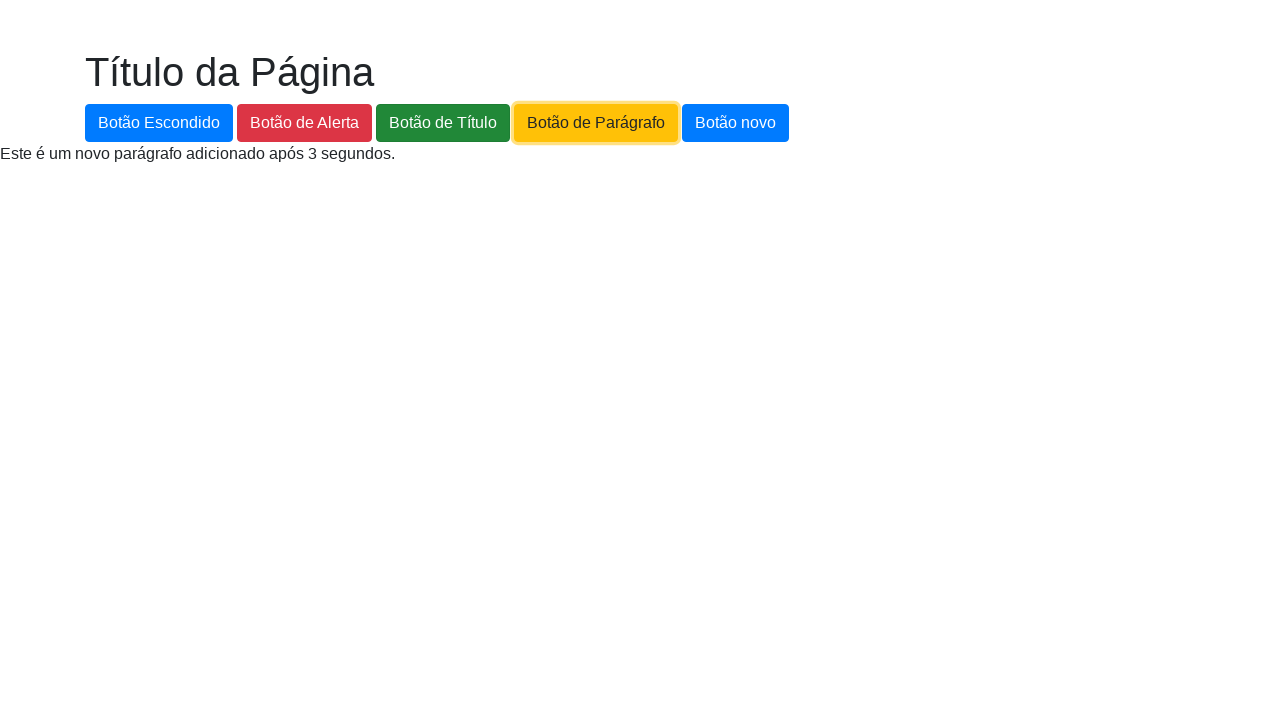